Tests browser alert handling by filling a name field, clicking a confirm button, and dismissing the resulting confirmation dialog

Starting URL: https://rahulshettyacademy.com/AutomationPractice/

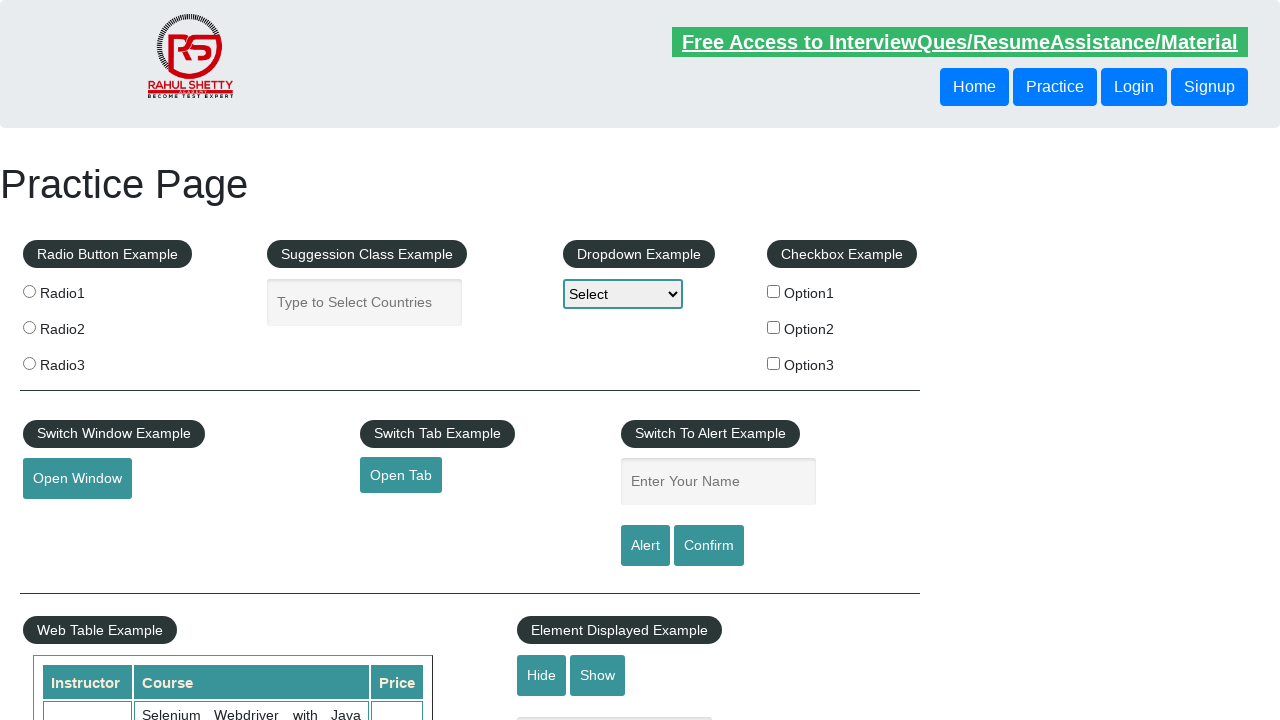

Filled name field with 'Jeff Equipaje' on #name
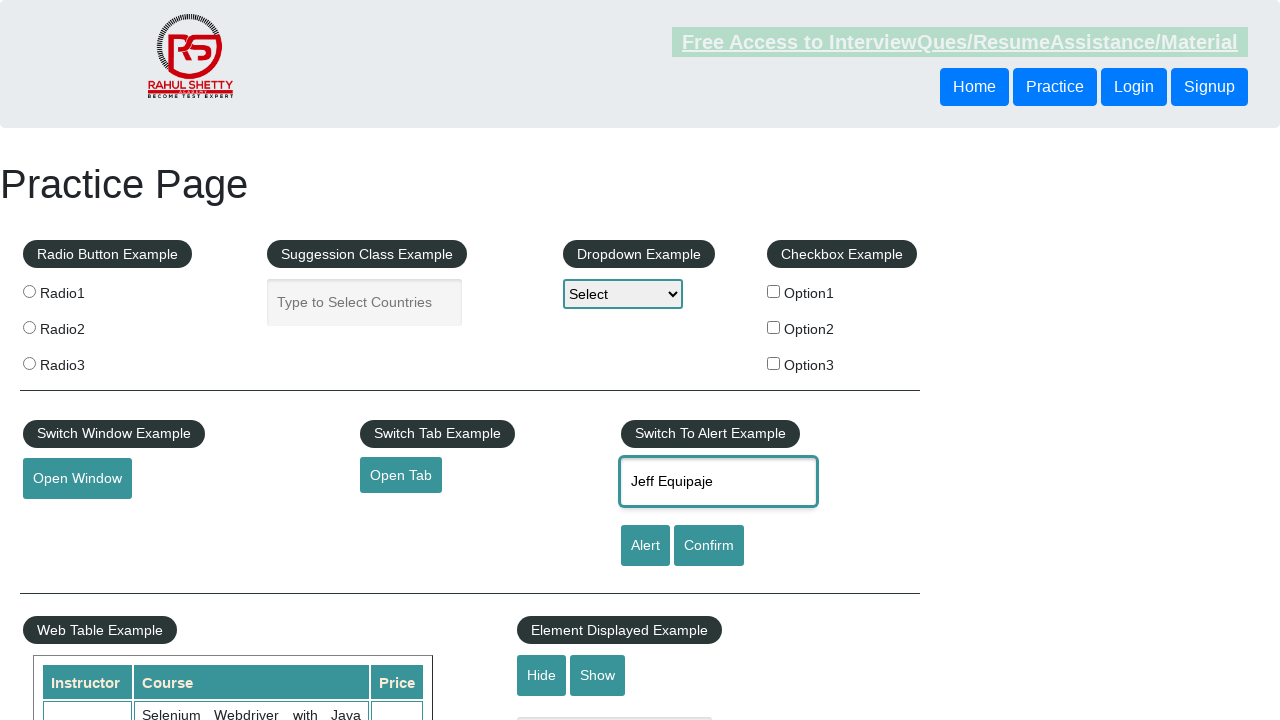

Clicked confirm button to trigger alert dialog at (709, 546) on #confirmbtn
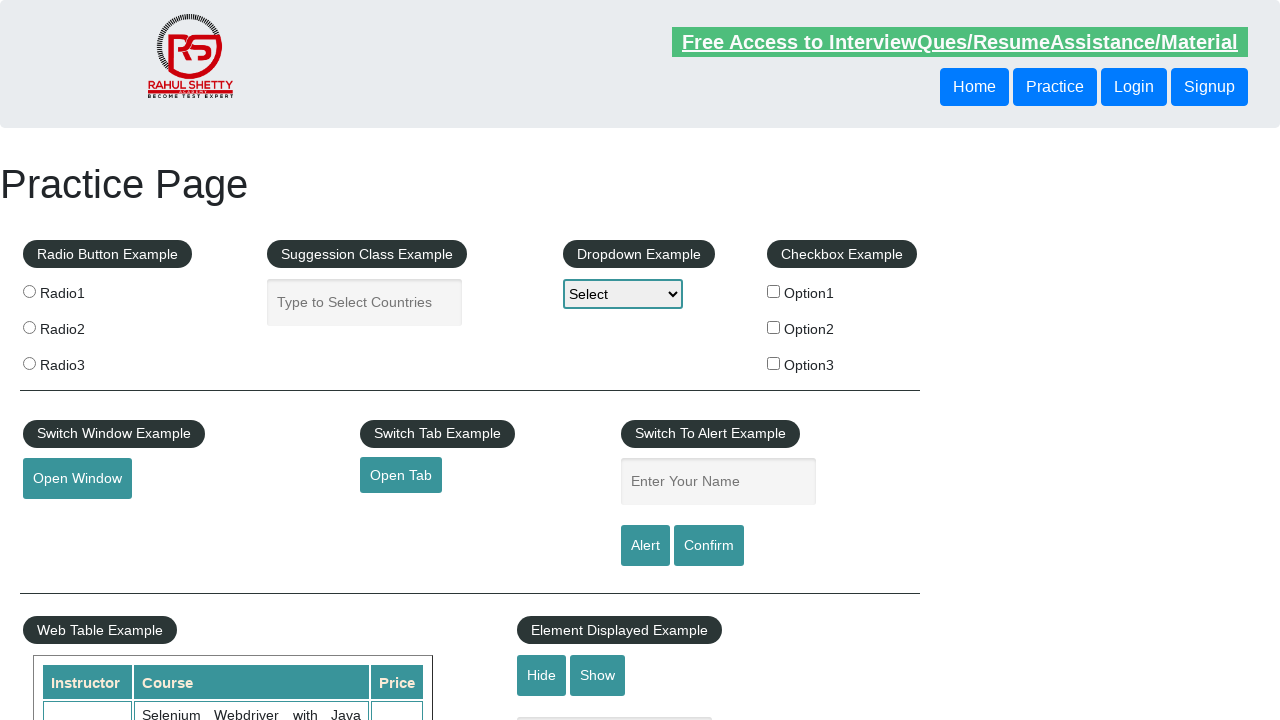

Set up dialog handler to dismiss alerts
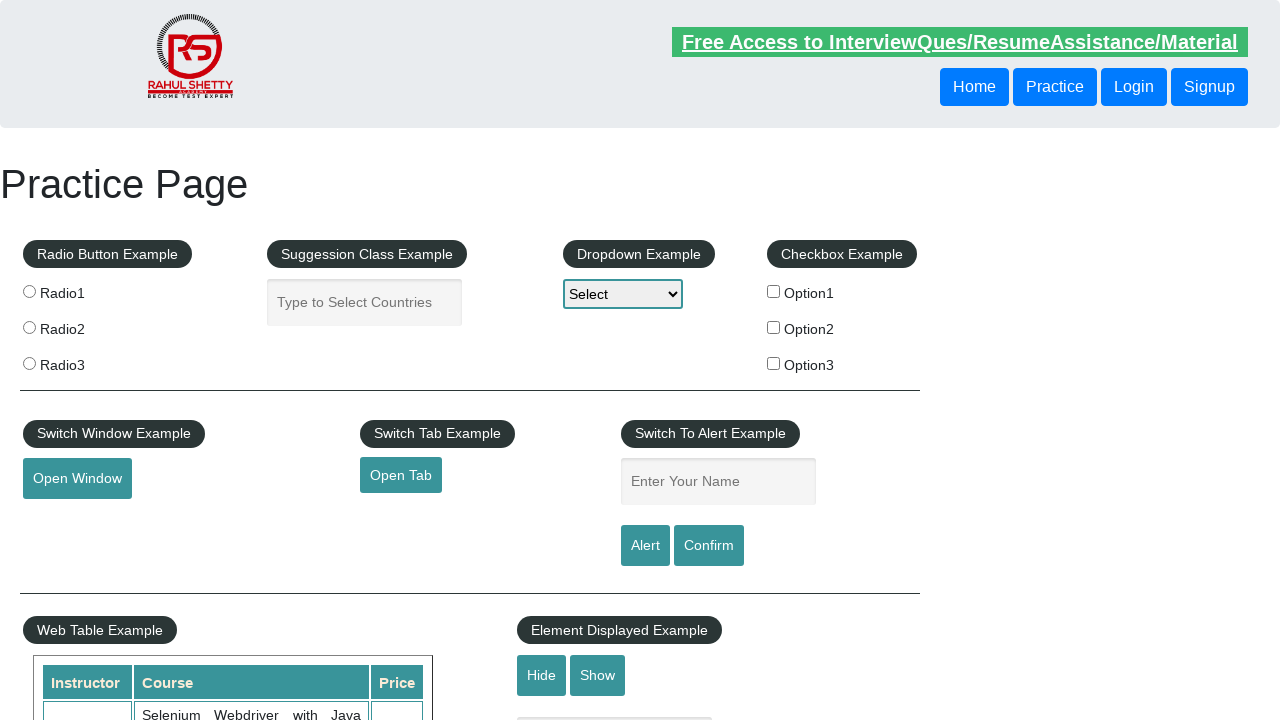

Registered explicit dialog handler function
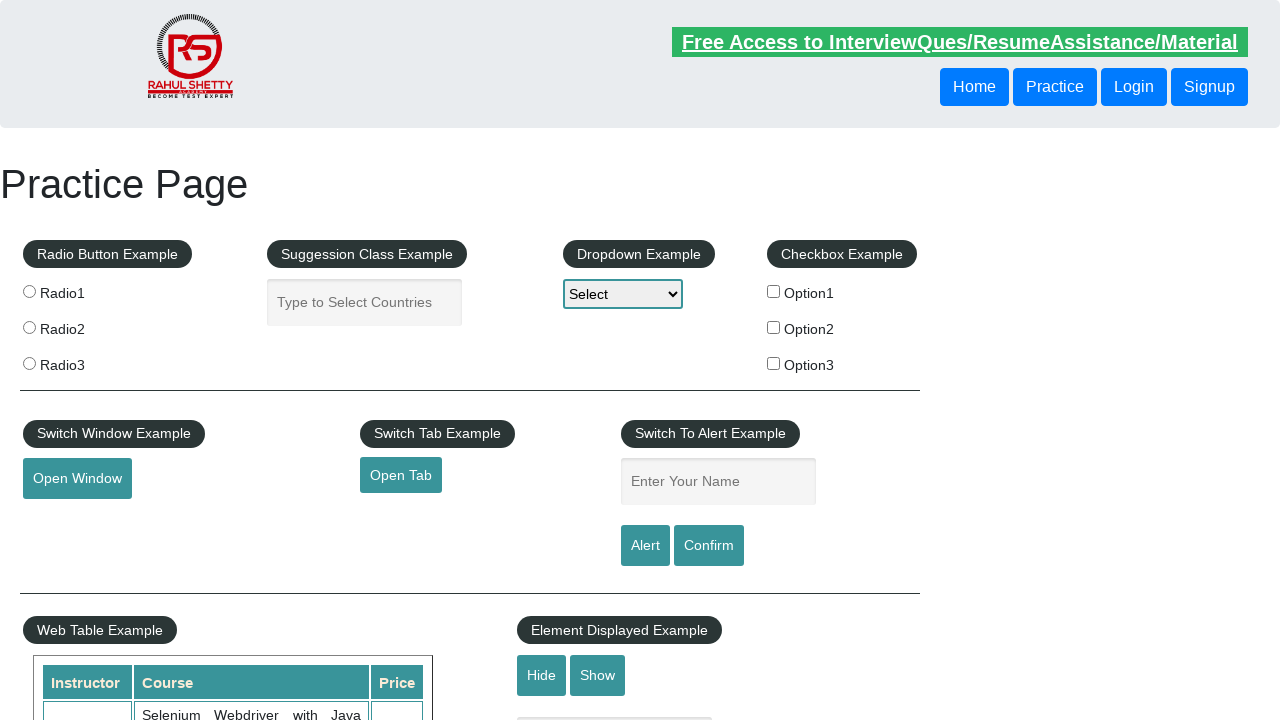

Clicked confirm button again to trigger dialog with handler at (709, 546) on #confirmbtn
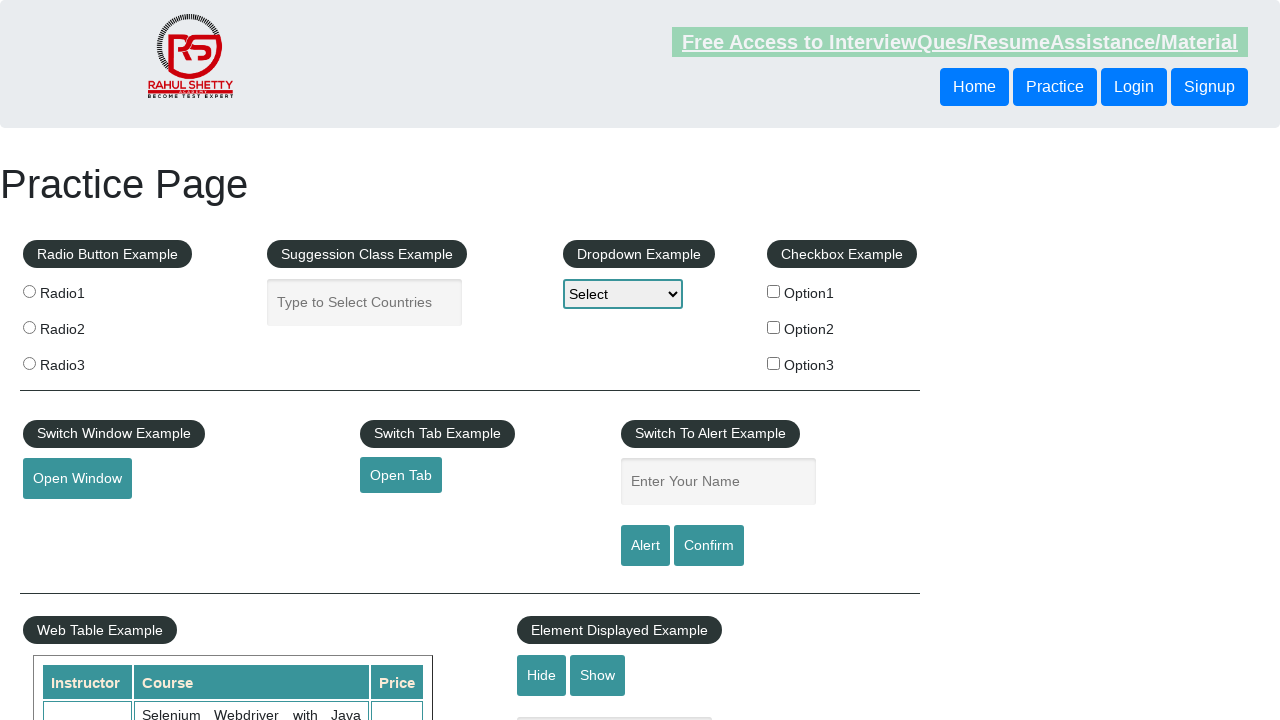

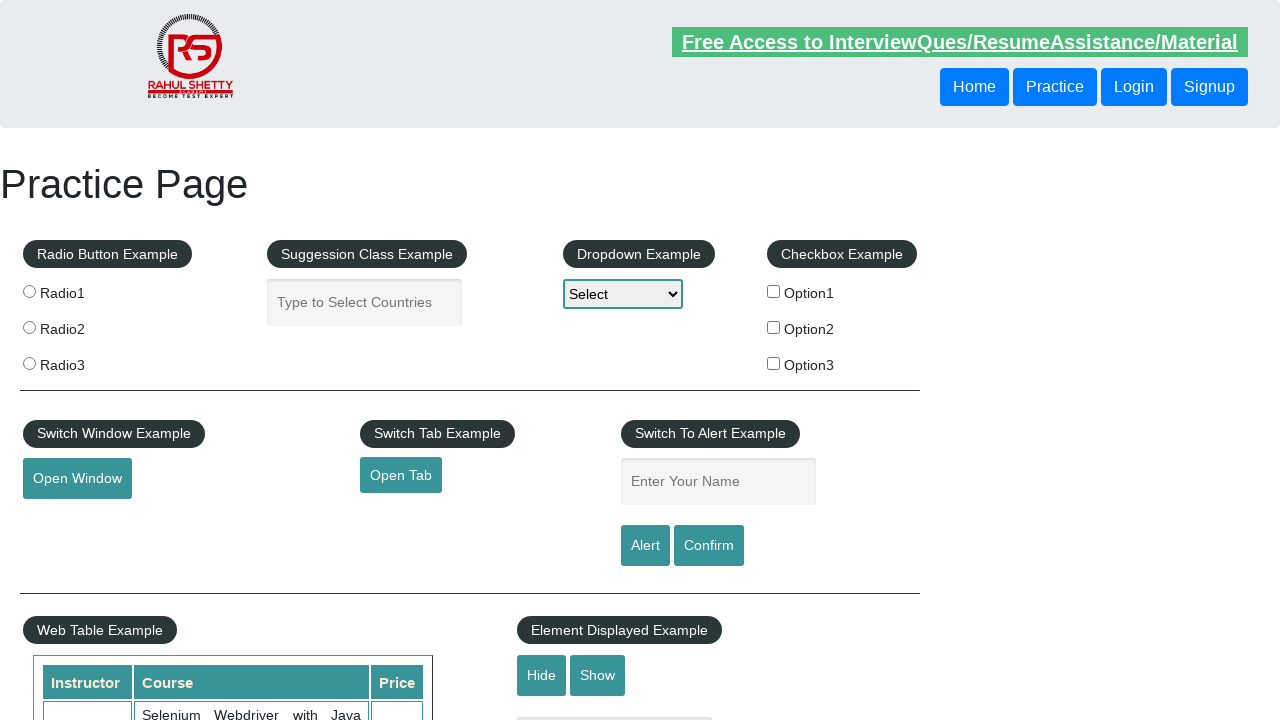